Tests that a todo item is removed when edited to an empty string

Starting URL: https://demo.playwright.dev/todomvc

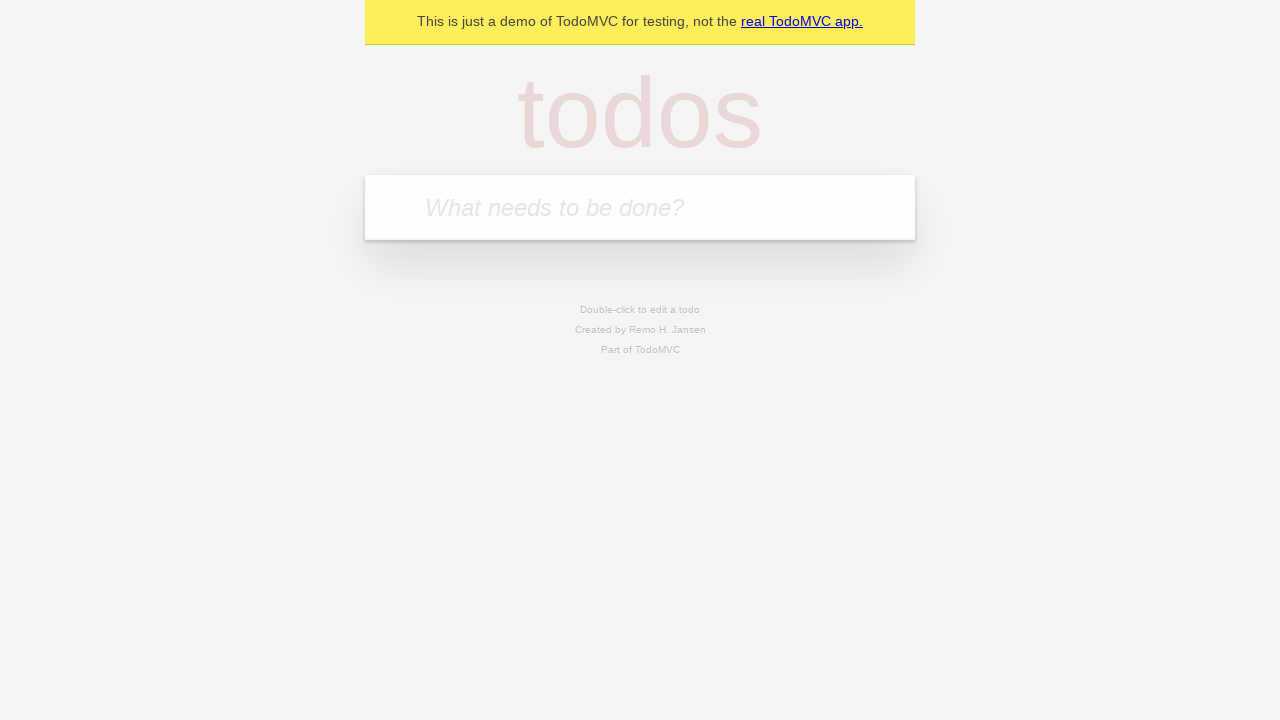

Filled new todo input with 'buy some cheese' on .new-todo
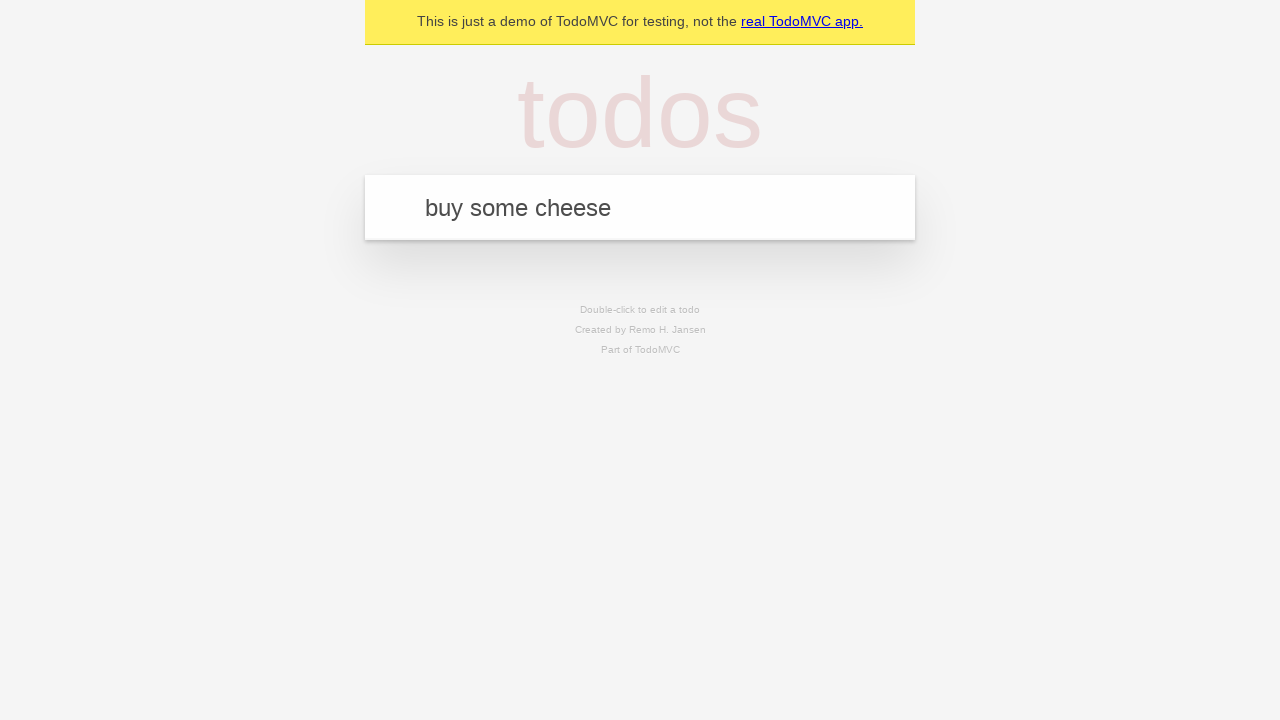

Pressed Enter to create first todo on .new-todo
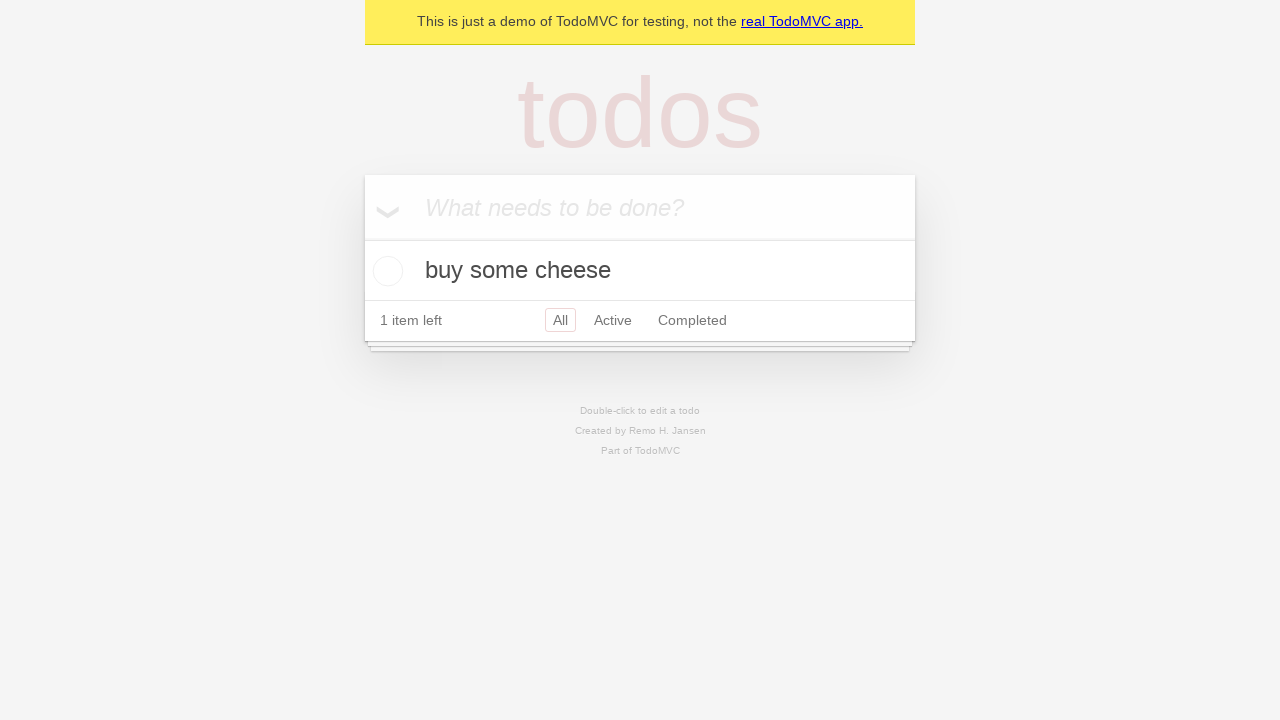

Filled new todo input with 'feed the cat' on .new-todo
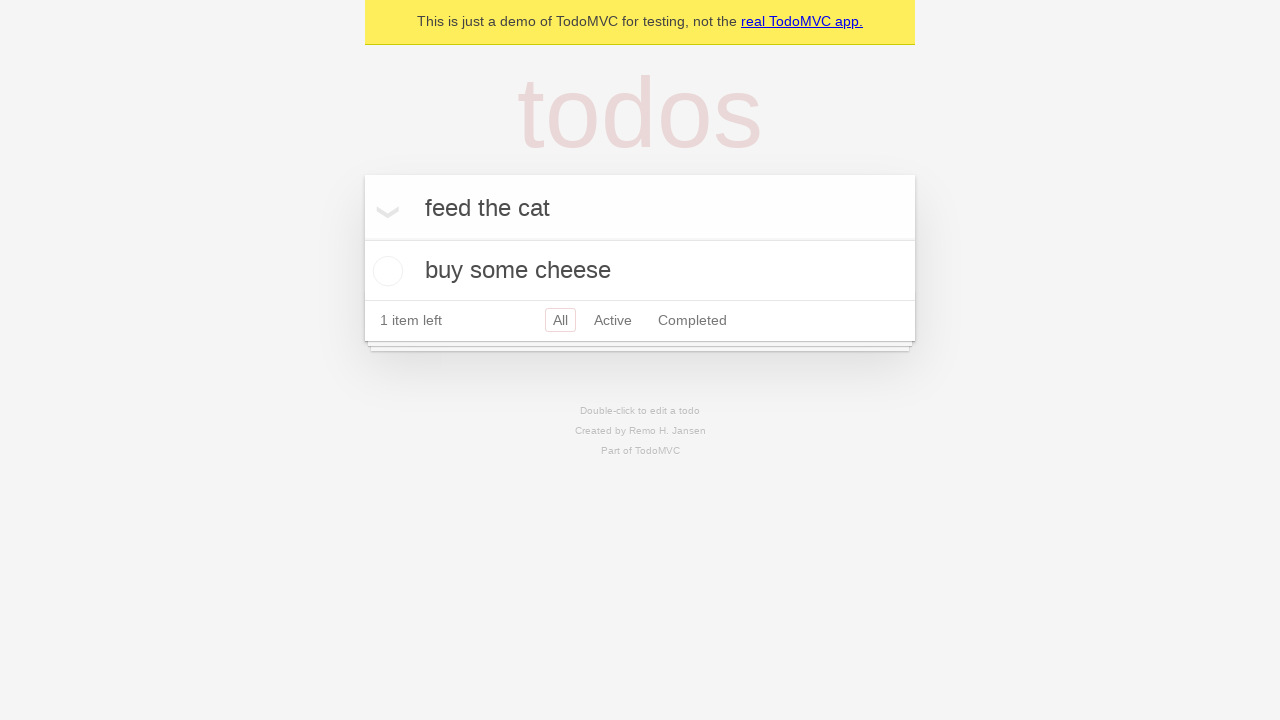

Pressed Enter to create second todo on .new-todo
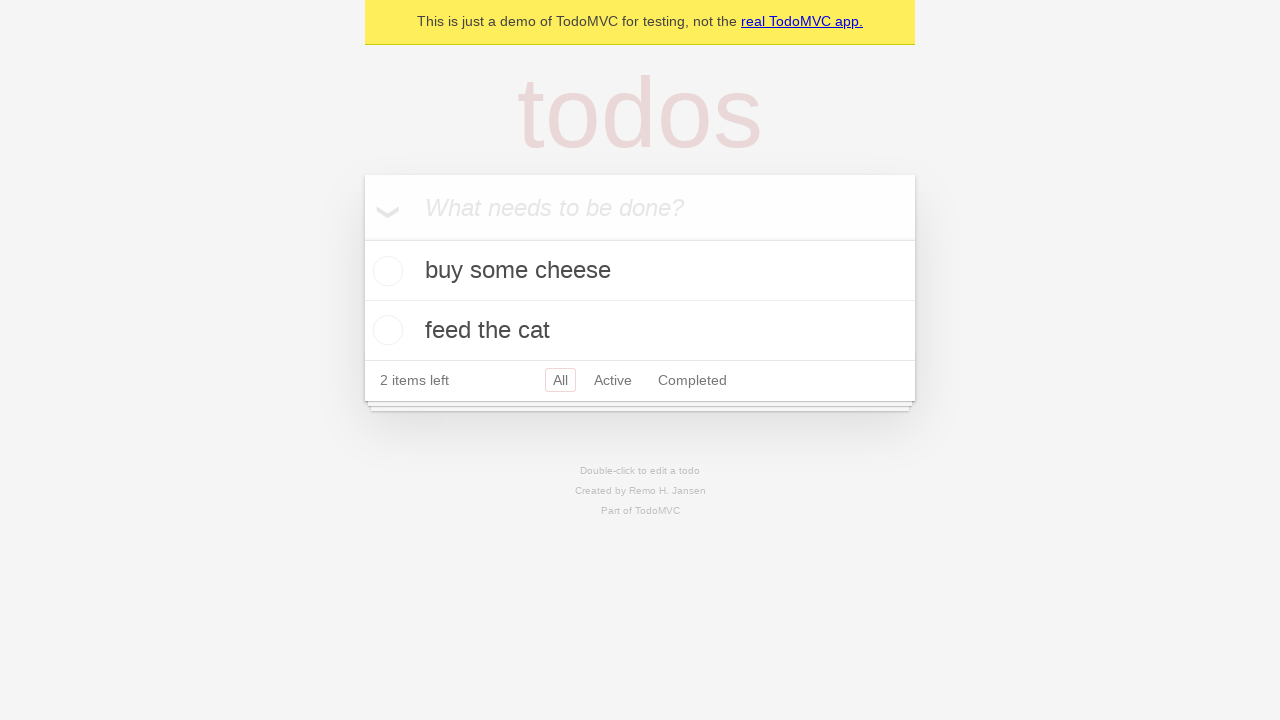

Filled new todo input with 'book a doctors appointment' on .new-todo
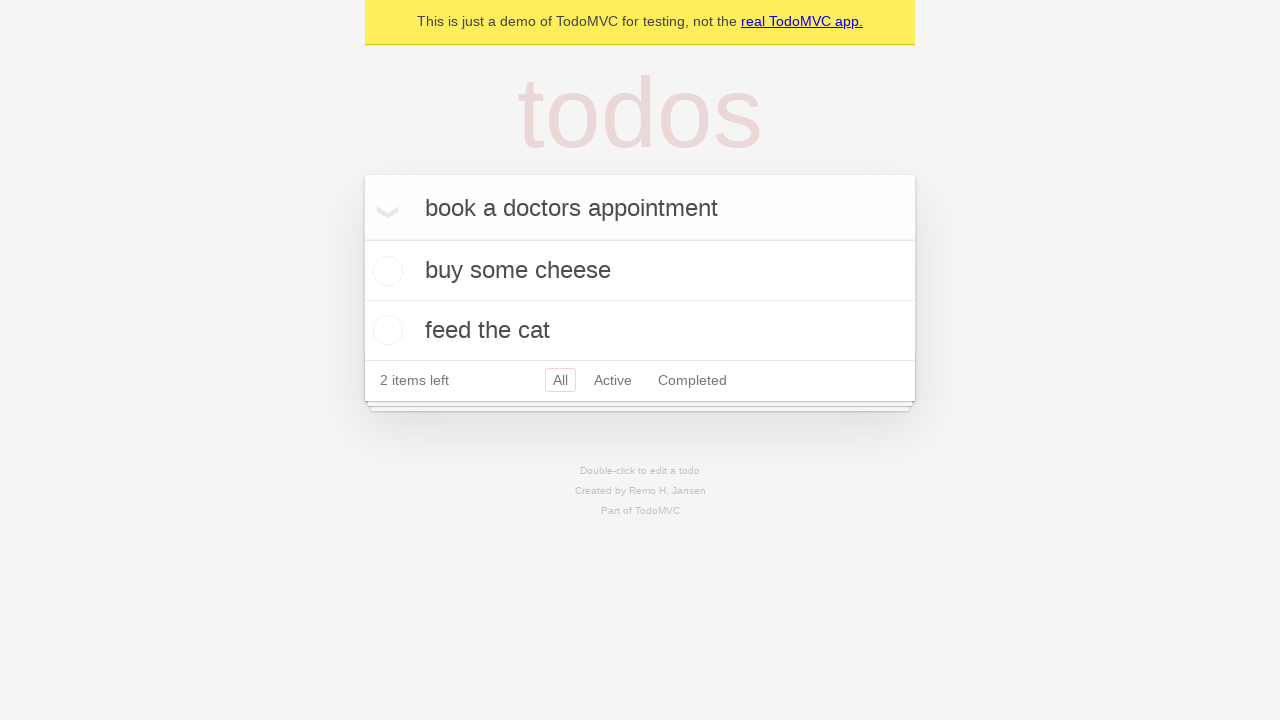

Pressed Enter to create third todo on .new-todo
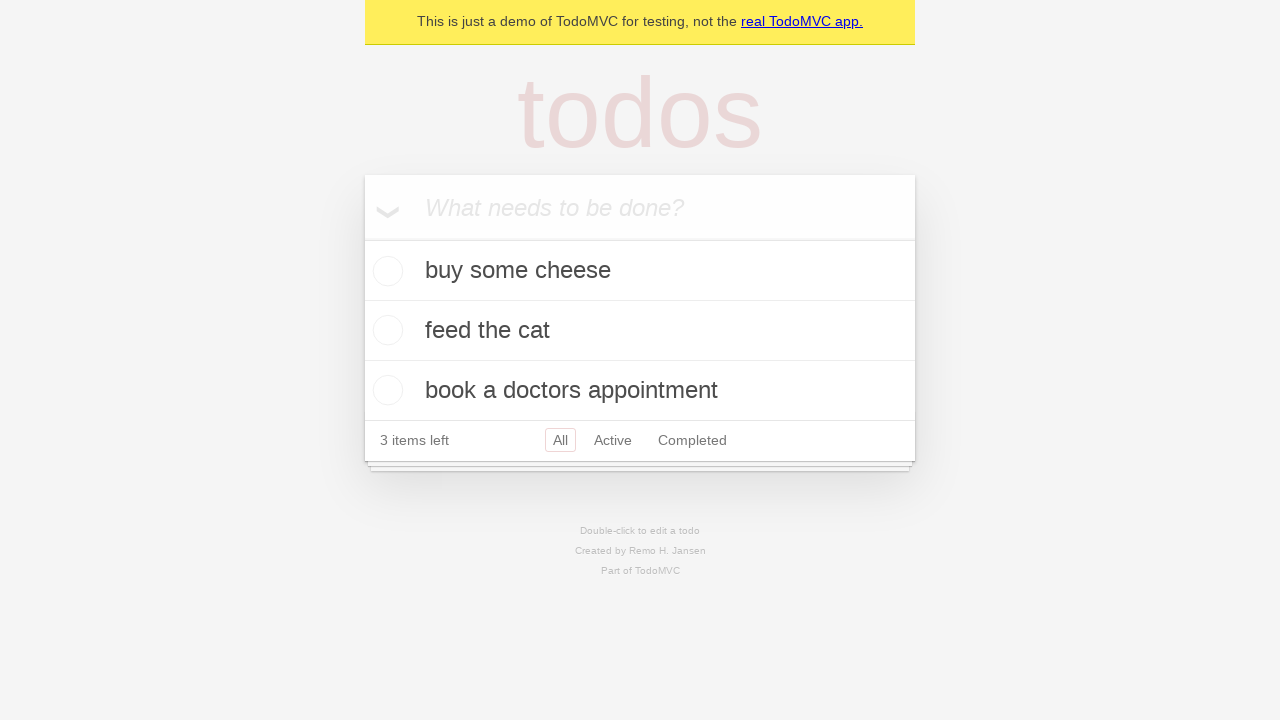

Waited for all 3 todos to be created
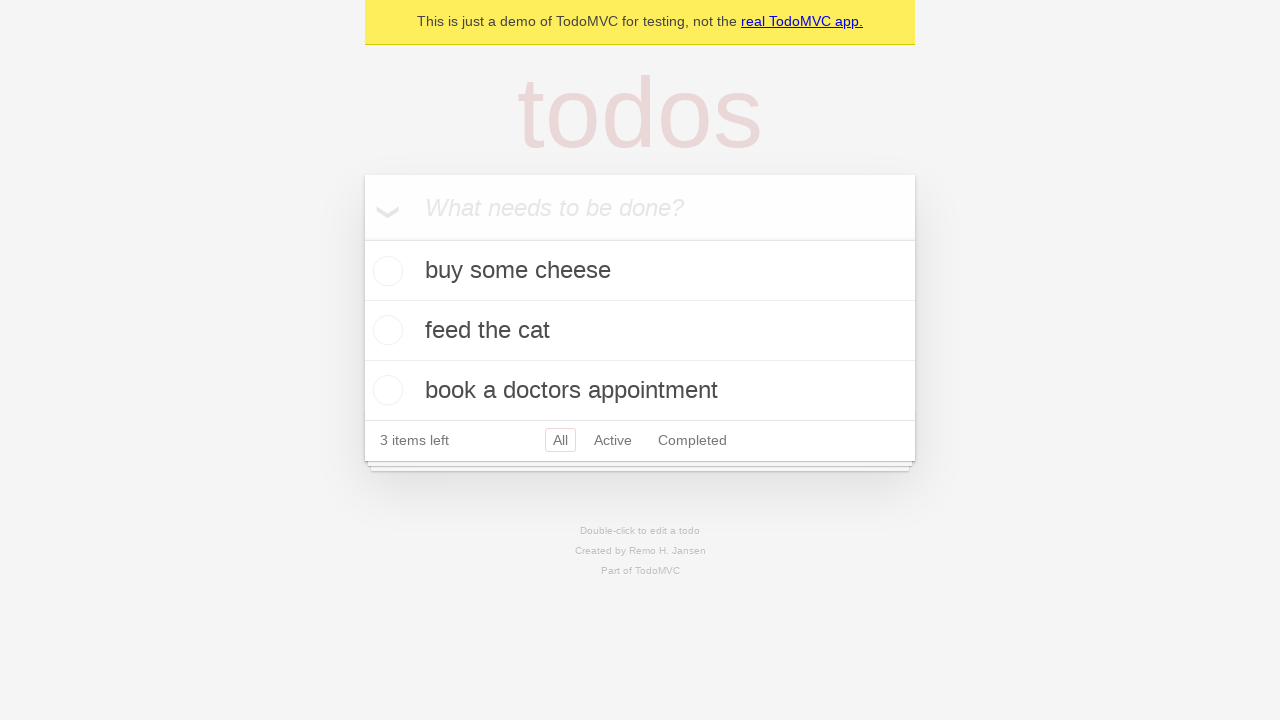

Double-clicked second todo item to enter edit mode at (640, 331) on .todo-list li >> nth=1
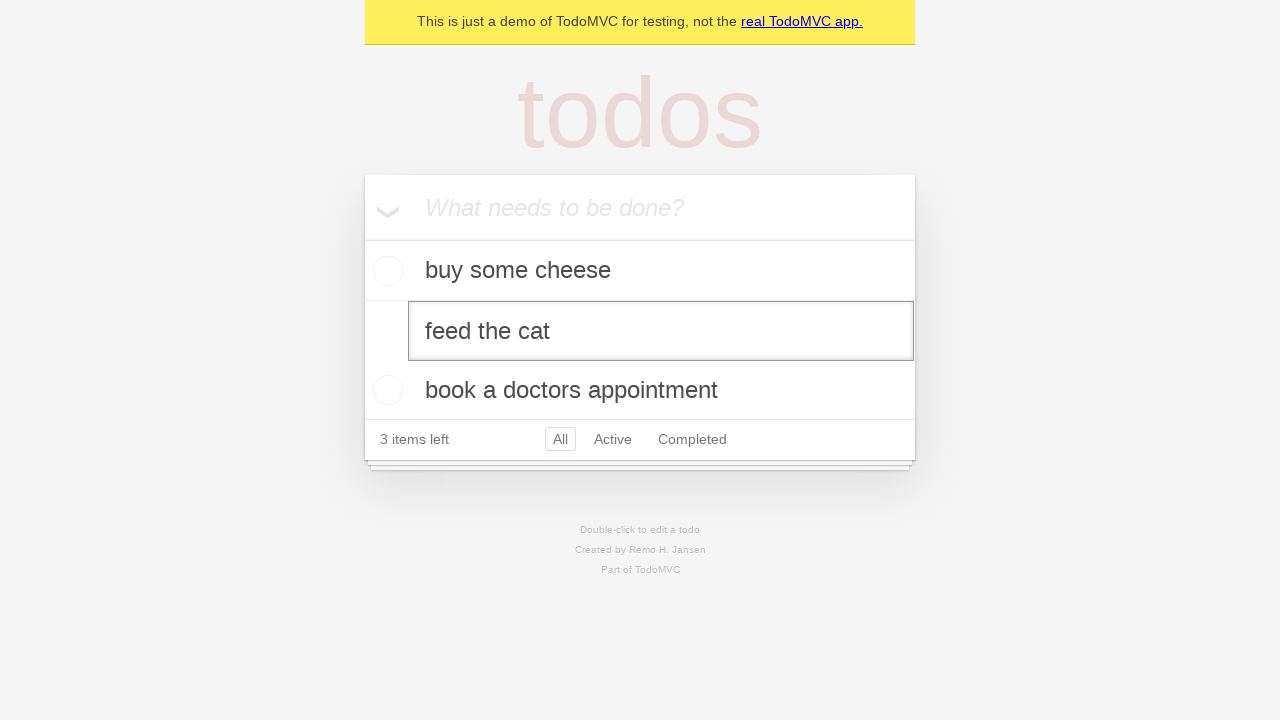

Cleared the edit field to empty string on .todo-list li >> nth=1 >> .edit
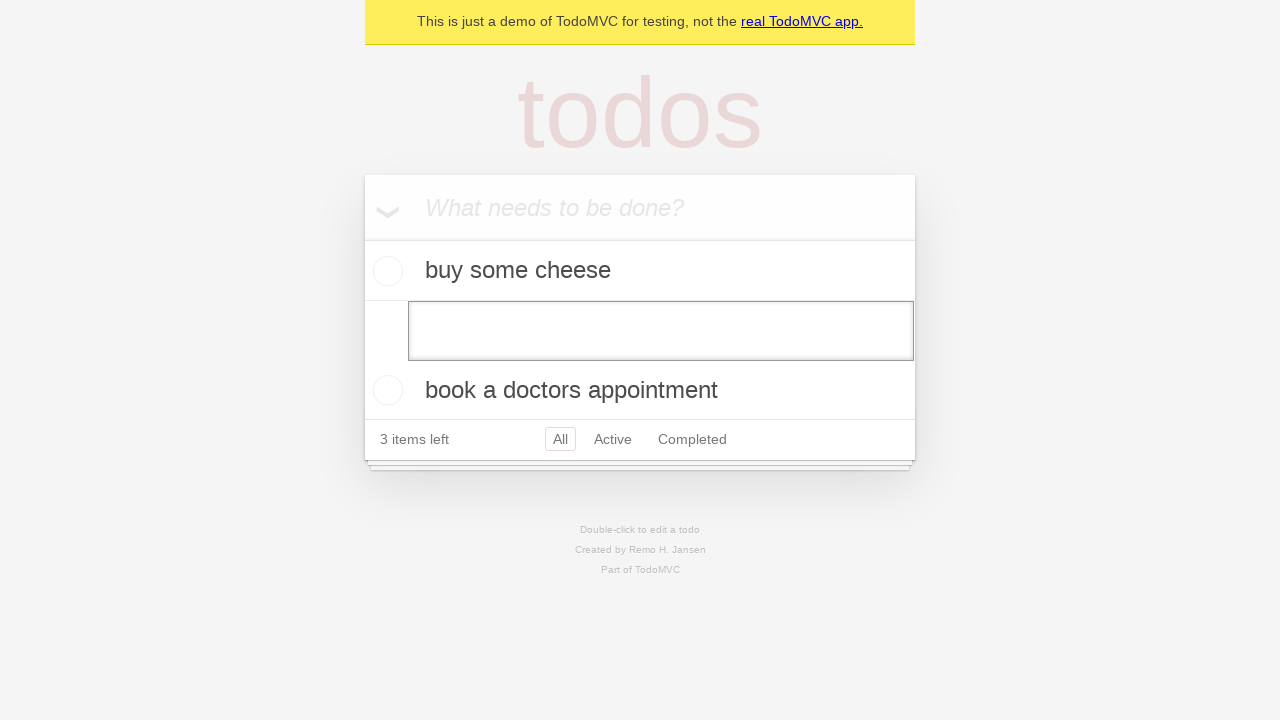

Pressed Enter to confirm deletion of todo by empty string on .todo-list li >> nth=1 >> .edit
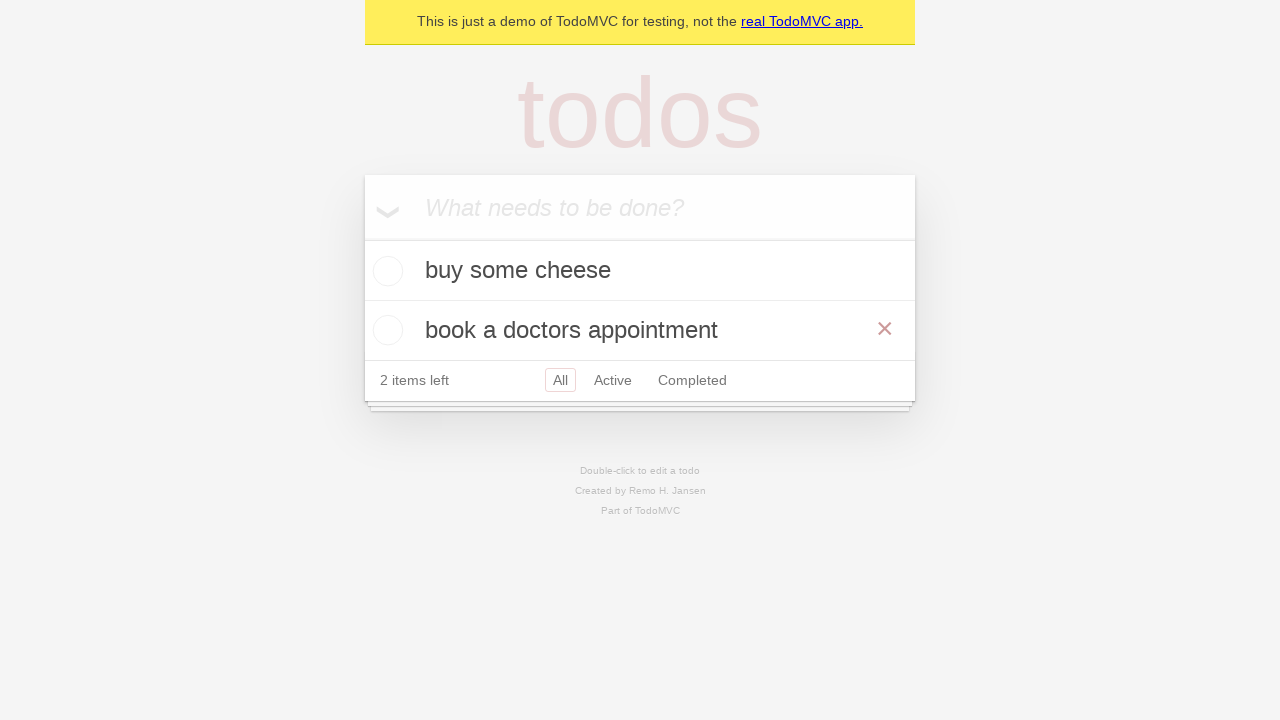

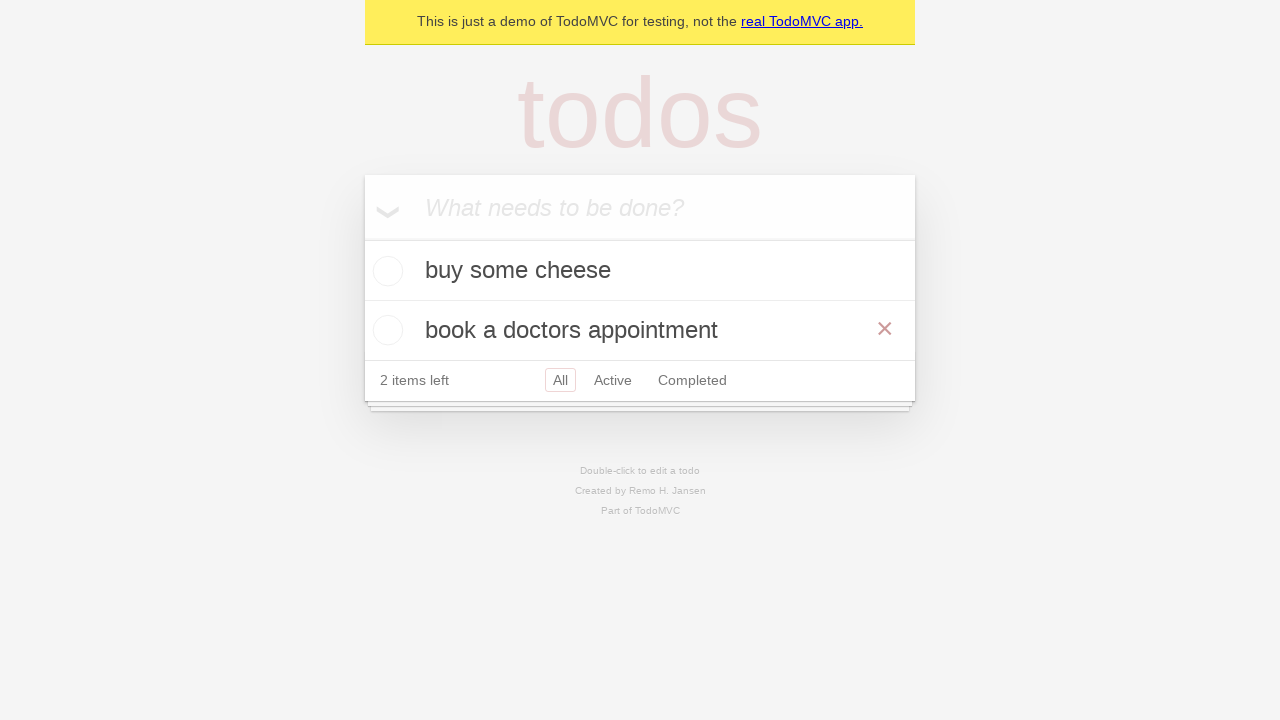